Tests window navigation functionality by clicking an "Open Window" button on the Rahul Shetty Academy practice page, then navigating to a different website.

Starting URL: https://rahulshettyacademy.com/AutomationPractice/

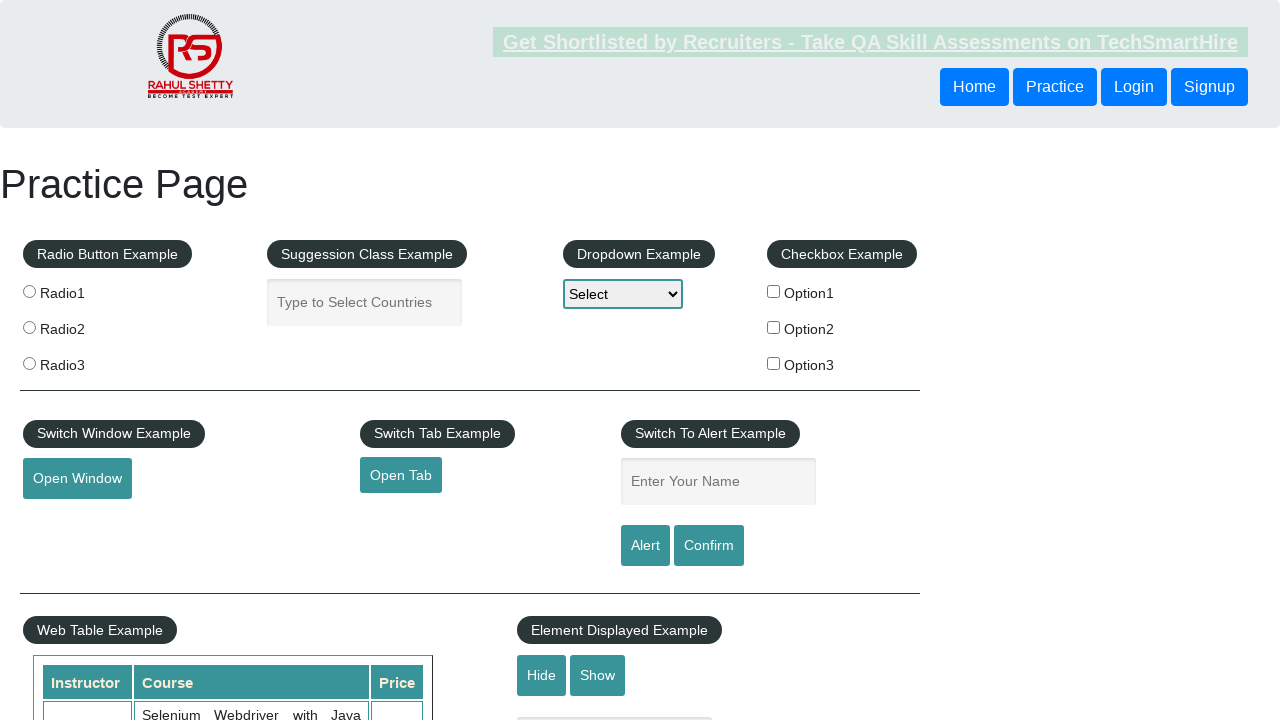

Clicked the 'Open Window' button on Rahul Shetty Academy practice page at (77, 479) on xpath=//button[text()='Open Window']
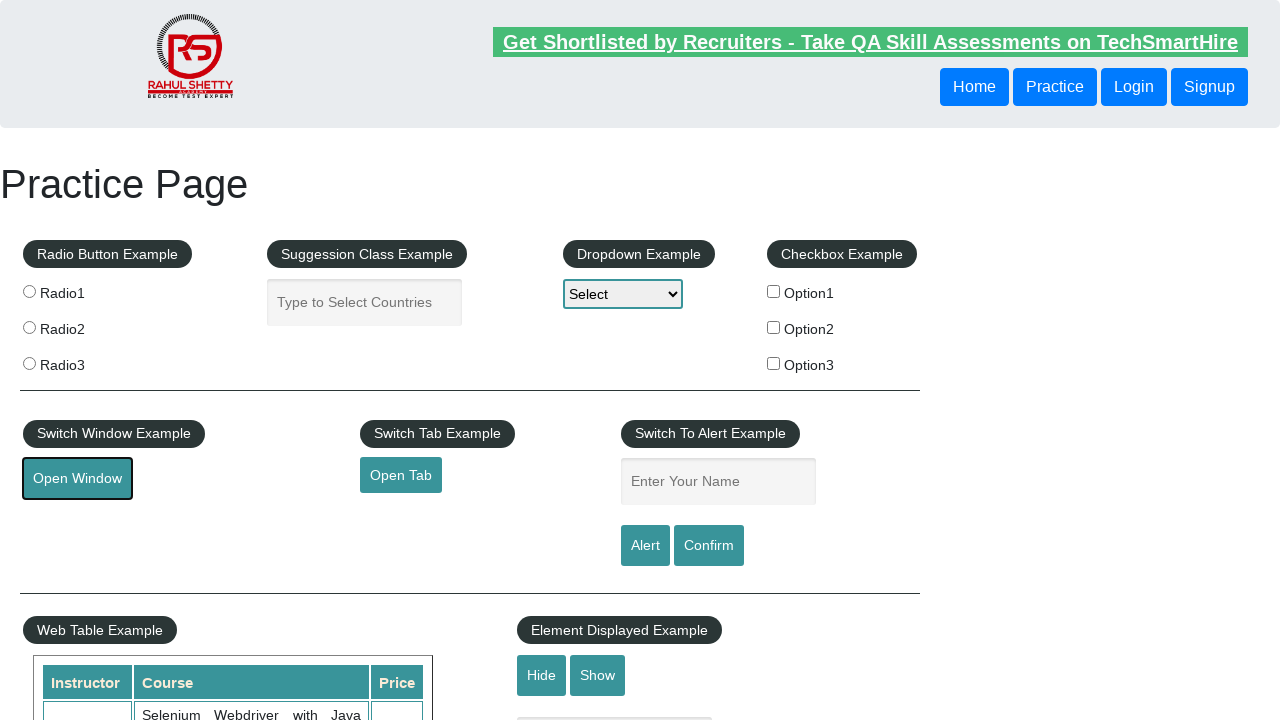

Navigated to QA Click Academy website
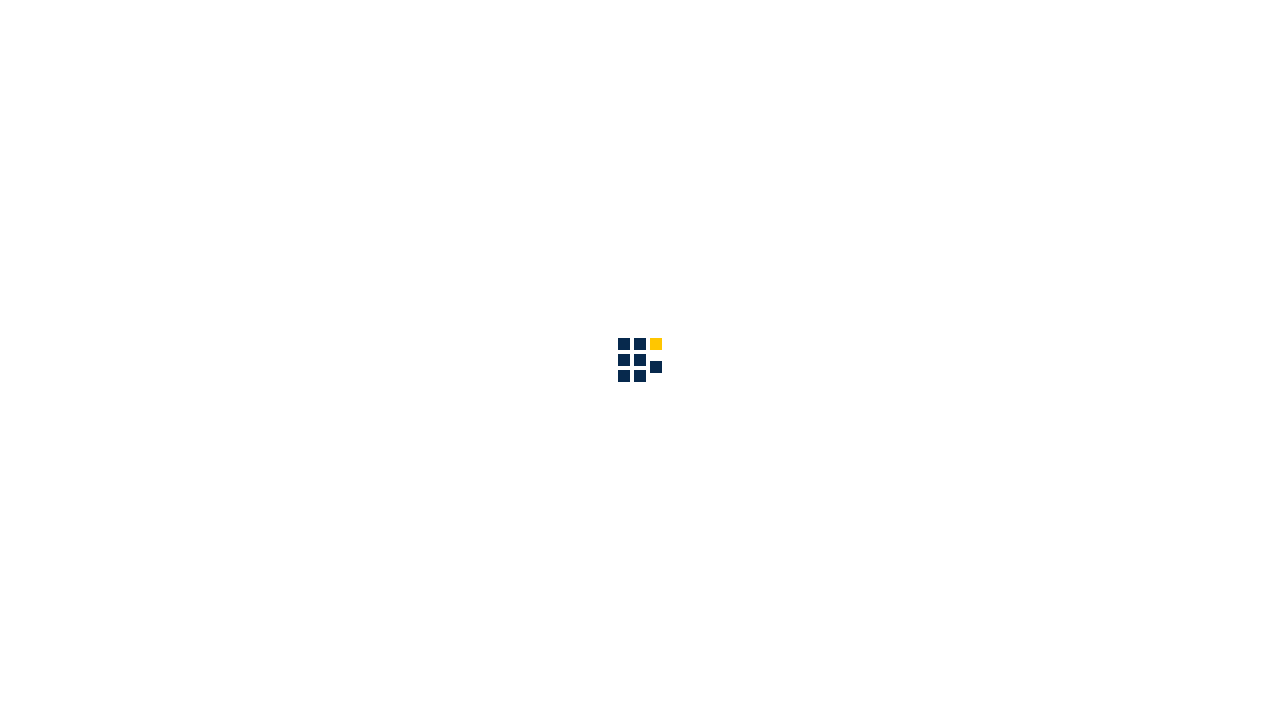

Page DOM content loaded successfully
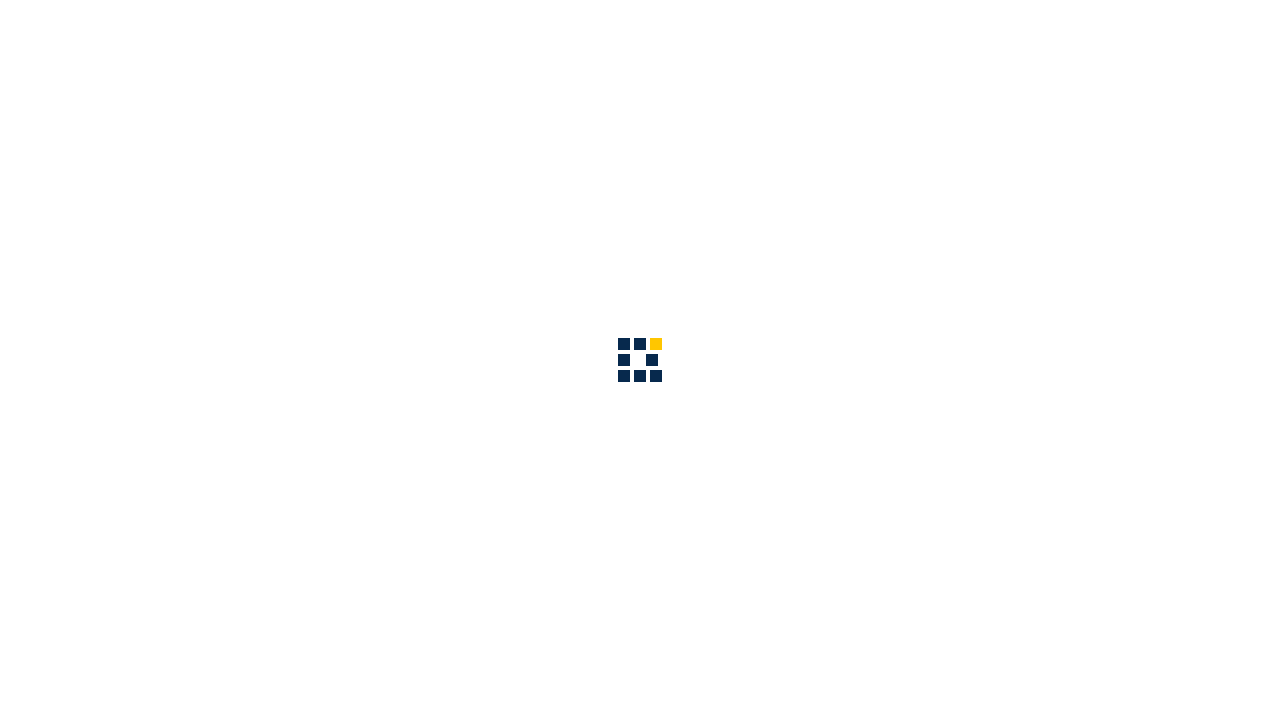

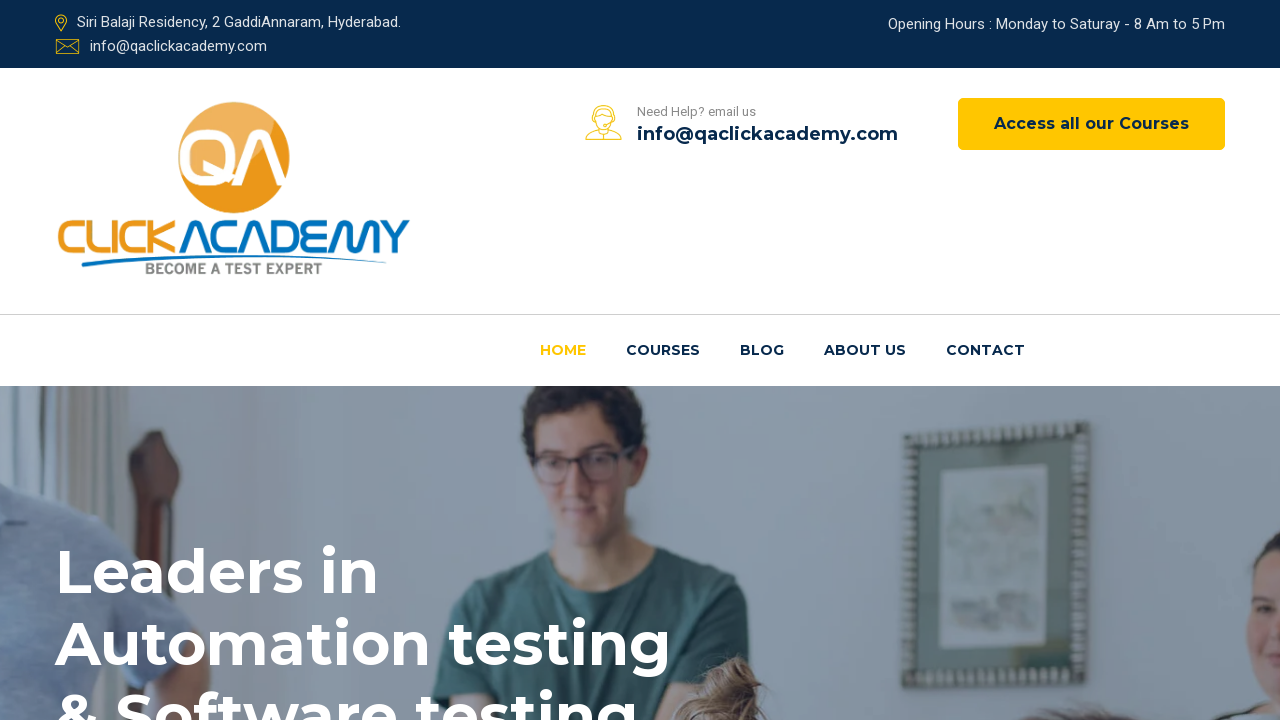